Tests JavaScript alert handling by clicking a button that triggers an alert, accepting the alert, and verifying the result message is displayed

Starting URL: http://practice.cydeo.com/javascript_alerts

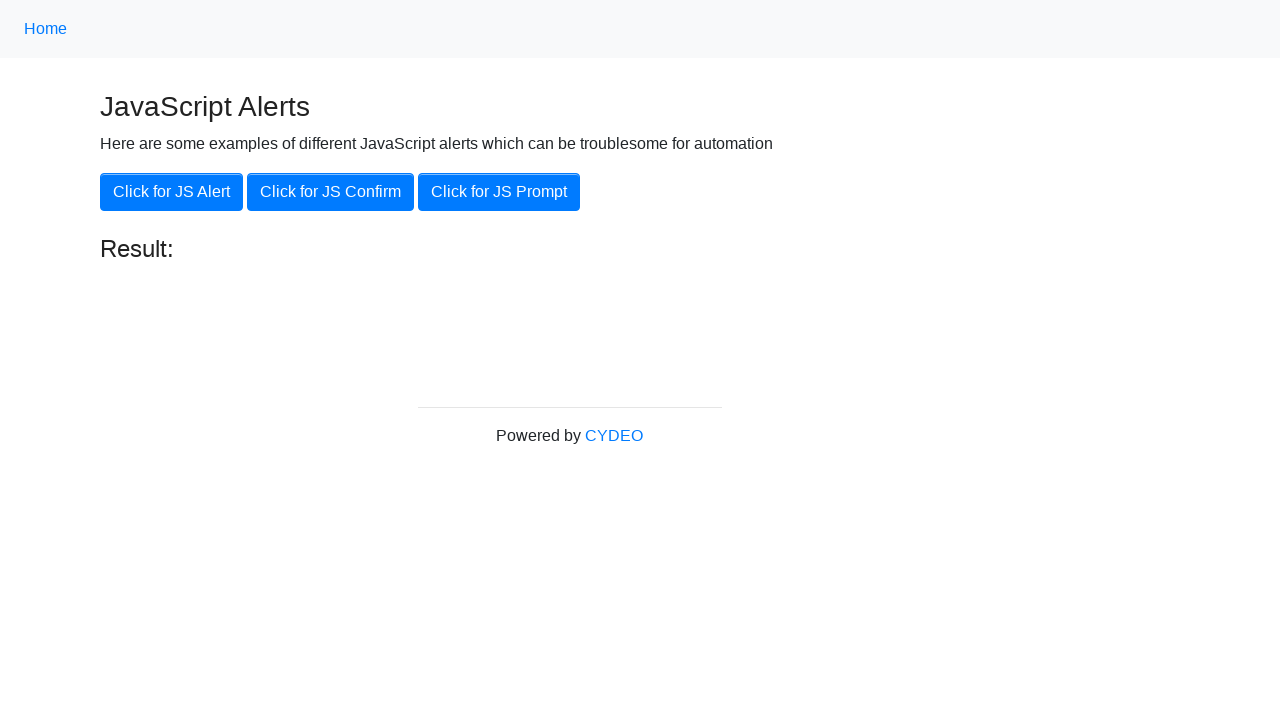

Clicked 'Click for JS Alert' button at (172, 192) on xpath=//button[text()='Click for JS Alert']
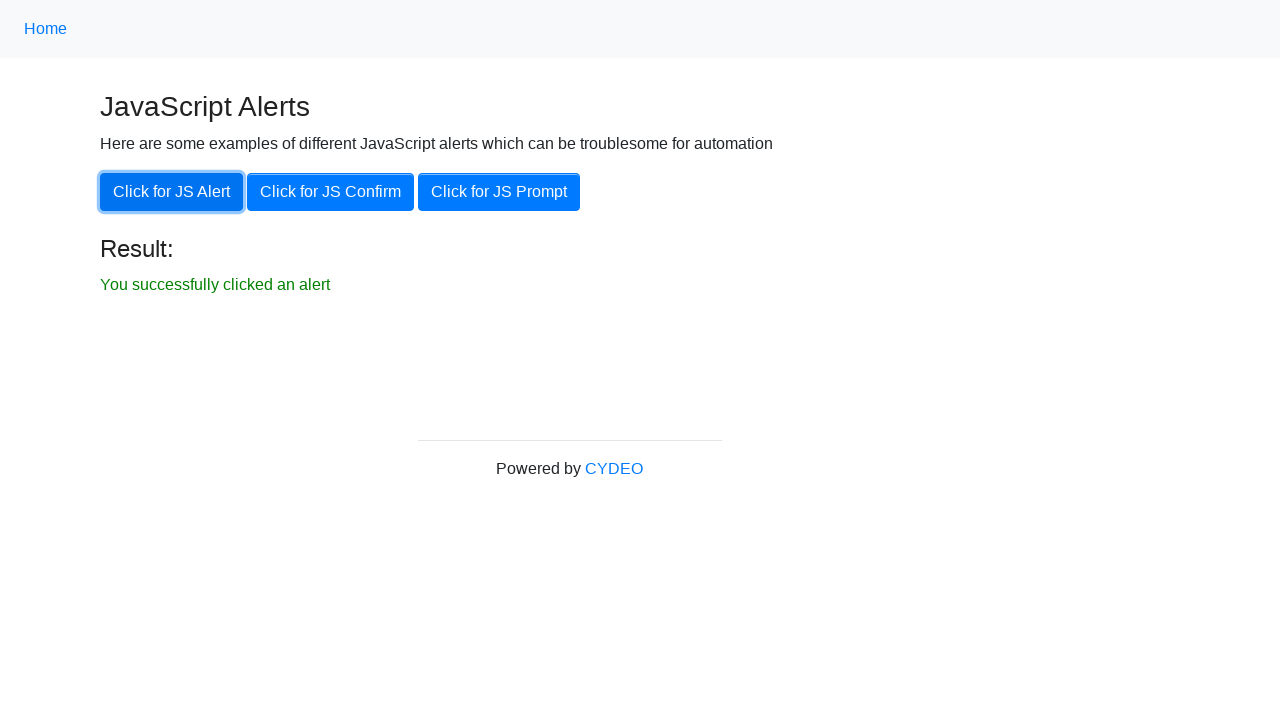

Set up dialog handler to accept alerts
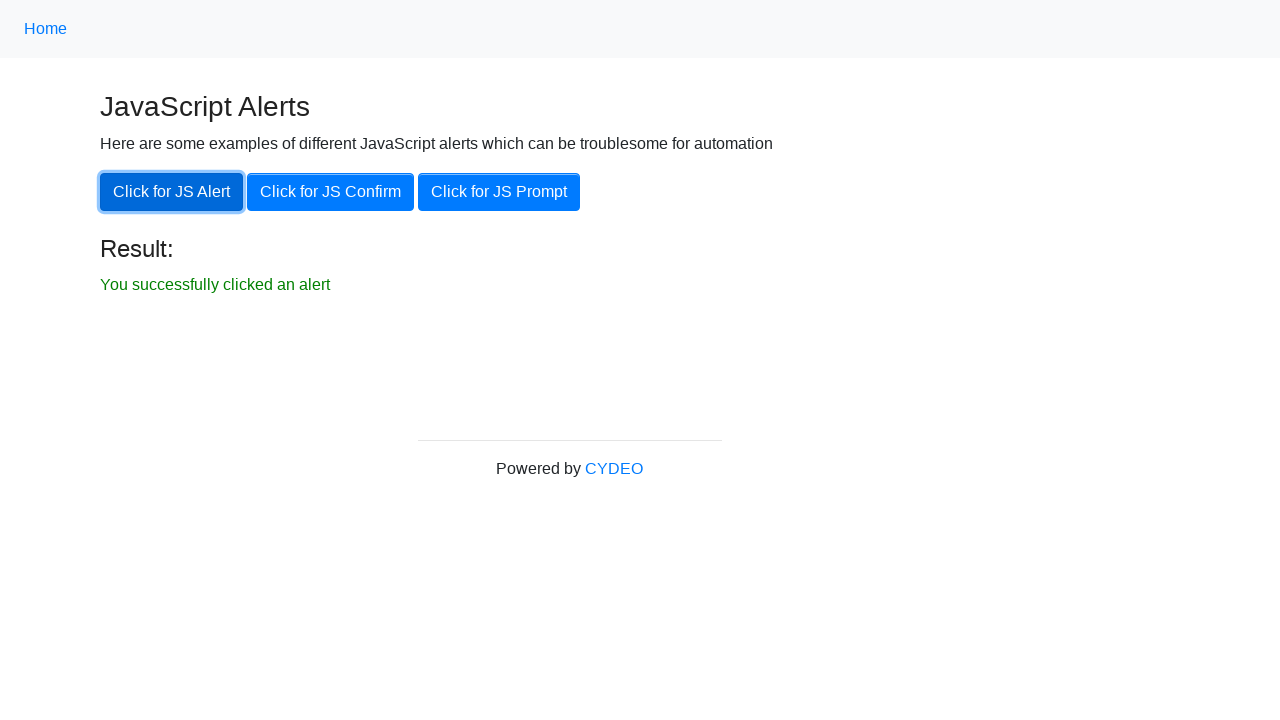

Waited 1000ms for alert processing
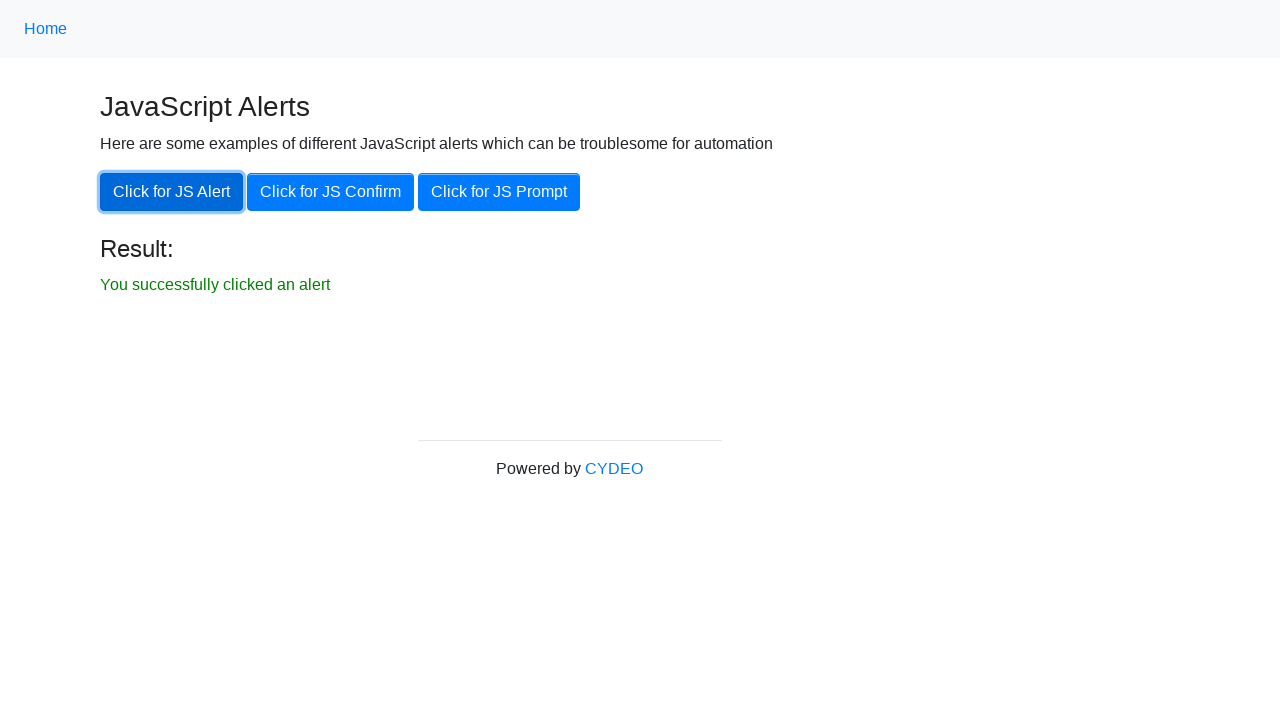

Verified result text element is visible
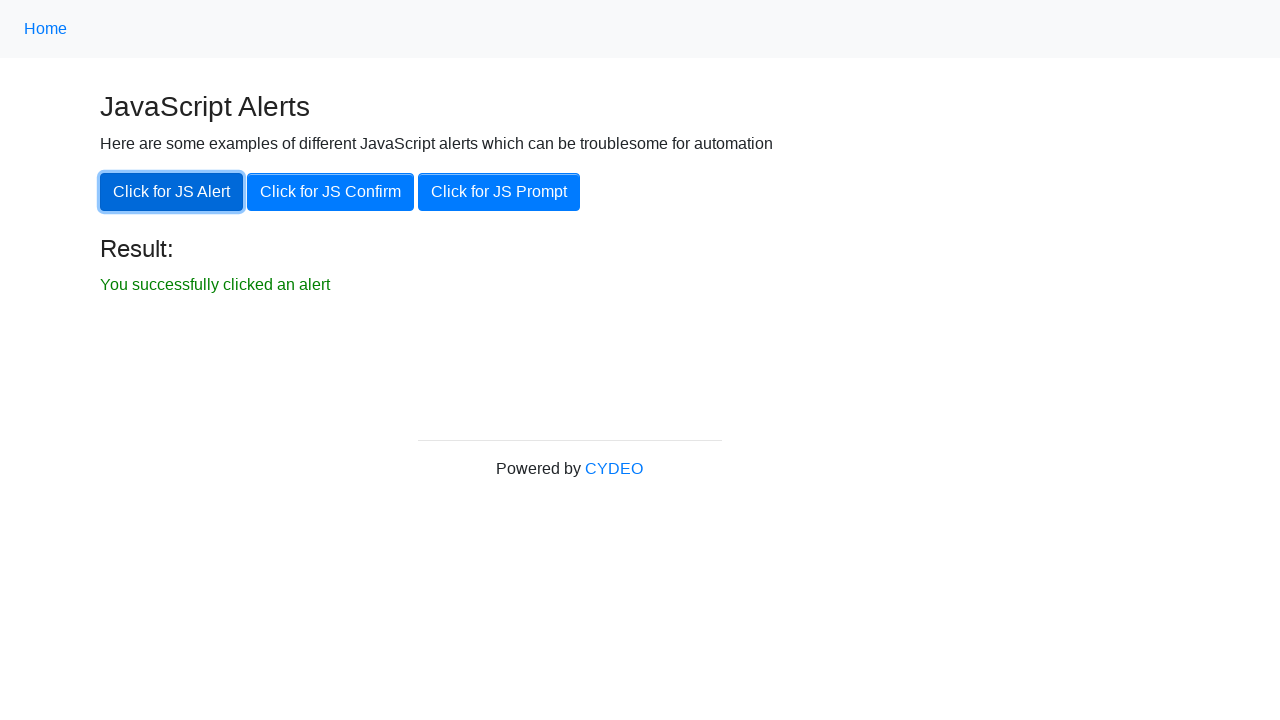

Verified result text matches expected: 'You successfully clicked an alert'
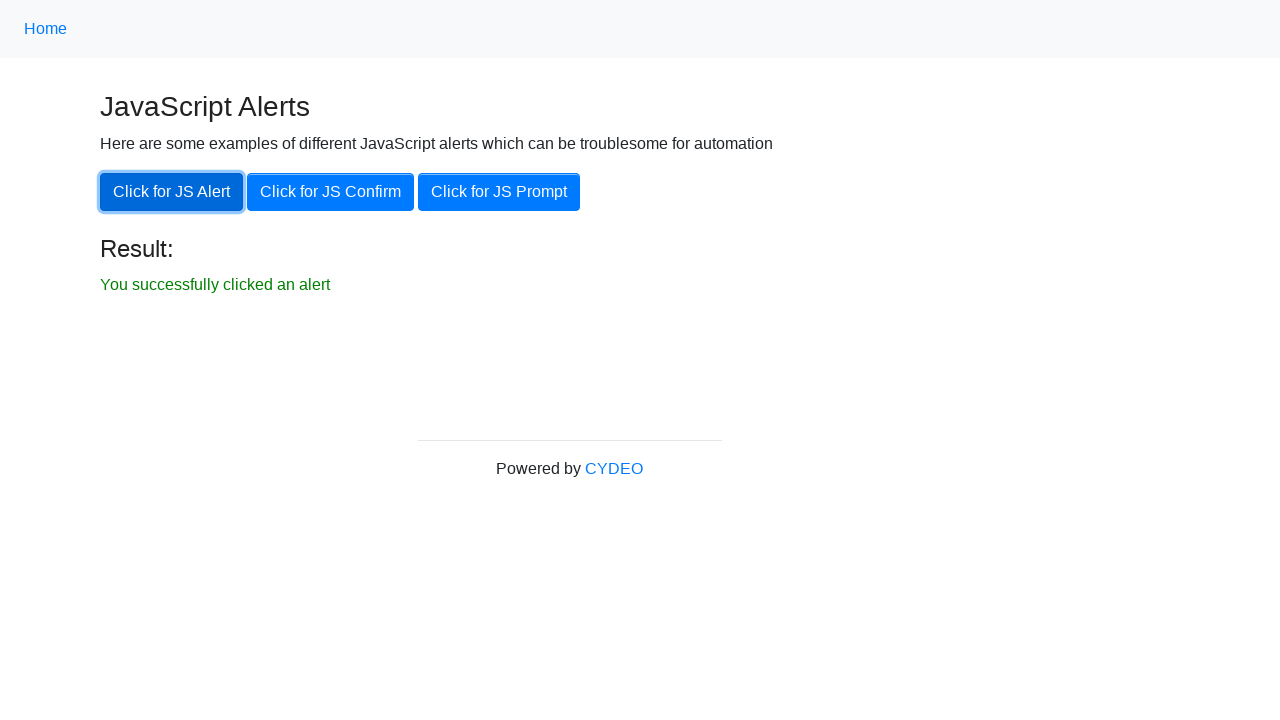

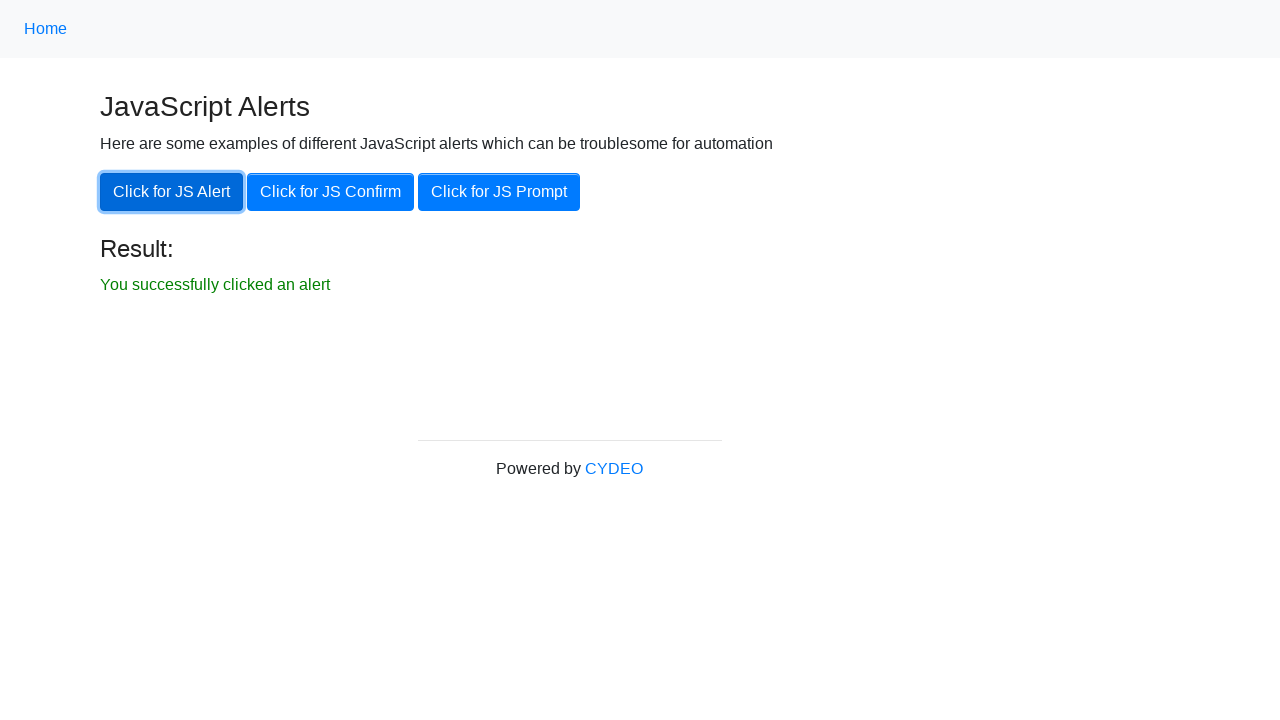